Tests dynamic element manipulation by clicking the "Add Element" button 5 times to create delete buttons, then verifying the count of created elements

Starting URL: http://the-internet.herokuapp.com/add_remove_elements/

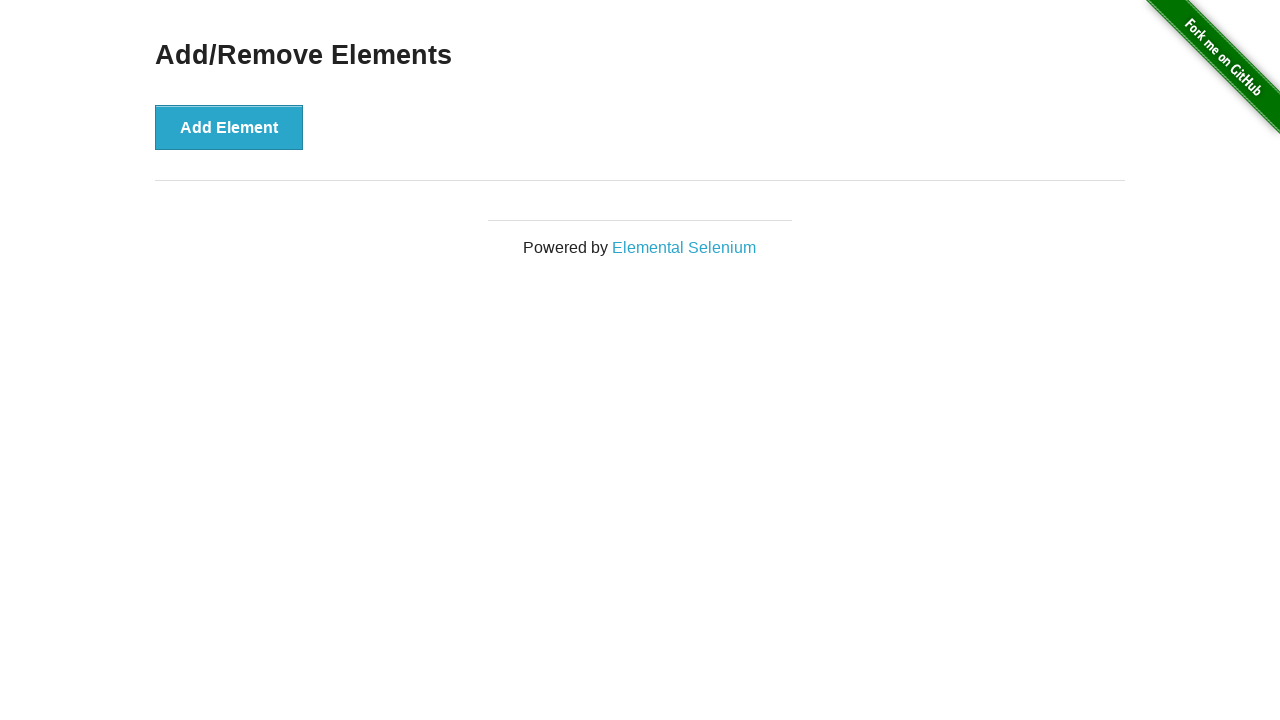

Clicked 'Add Element' button (iteration 1/5) at (229, 127) on button[onclick='addElement()']
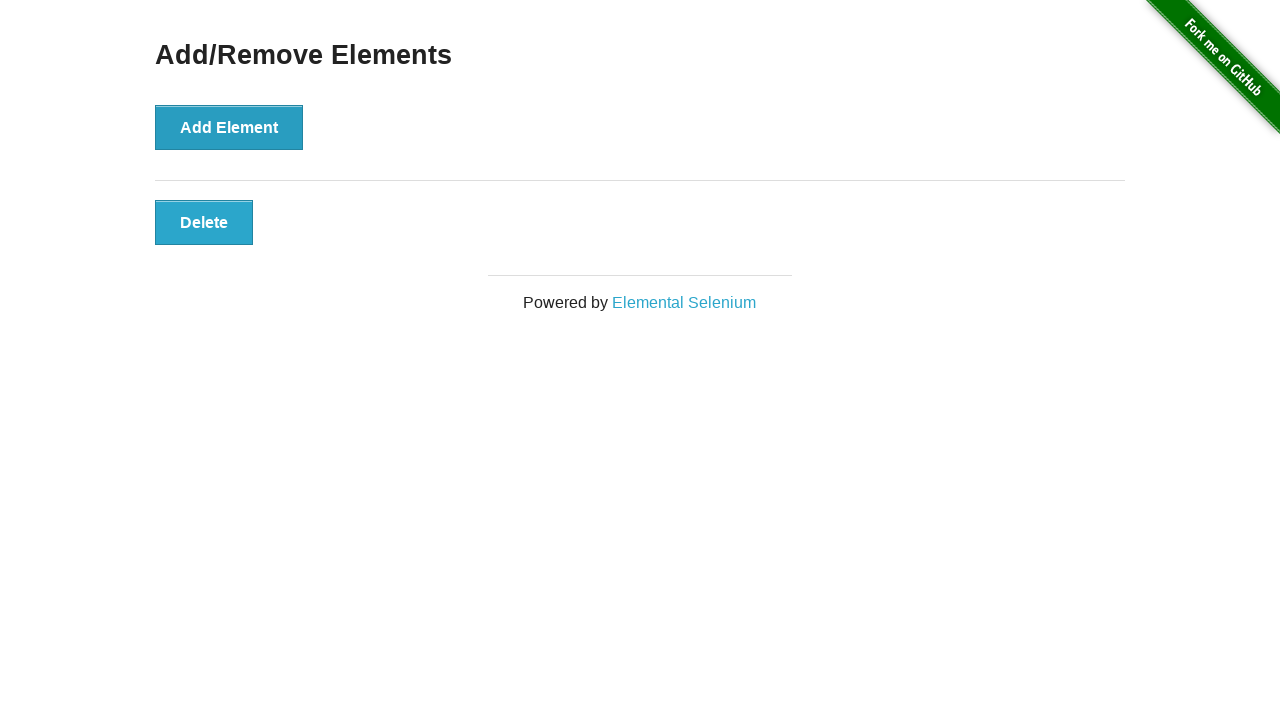

Clicked 'Add Element' button (iteration 2/5) at (229, 127) on button[onclick='addElement()']
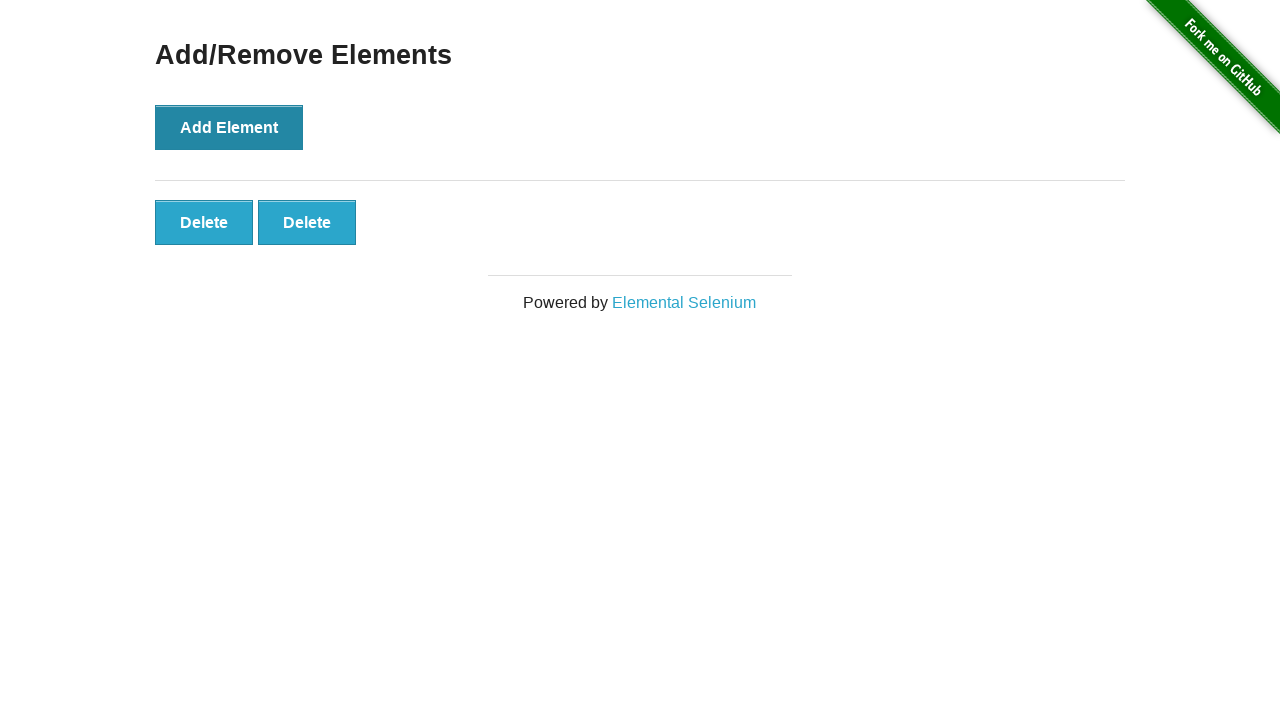

Clicked 'Add Element' button (iteration 3/5) at (229, 127) on button[onclick='addElement()']
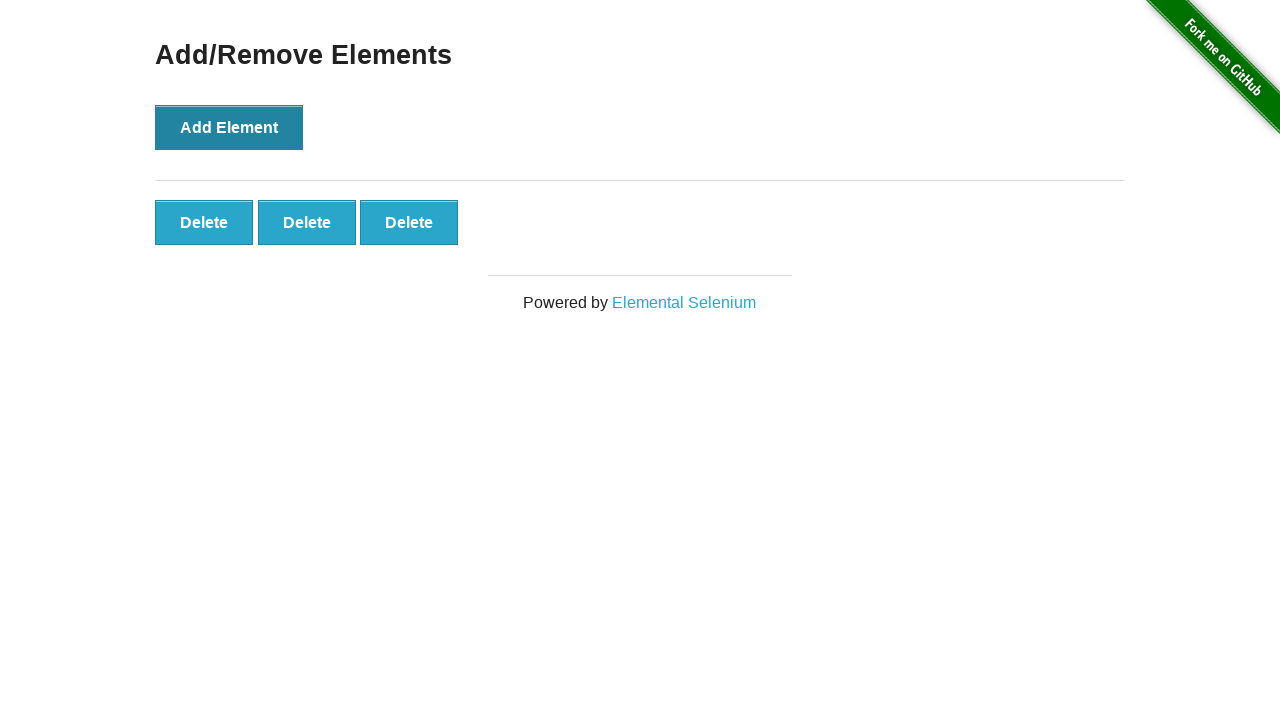

Clicked 'Add Element' button (iteration 4/5) at (229, 127) on button[onclick='addElement()']
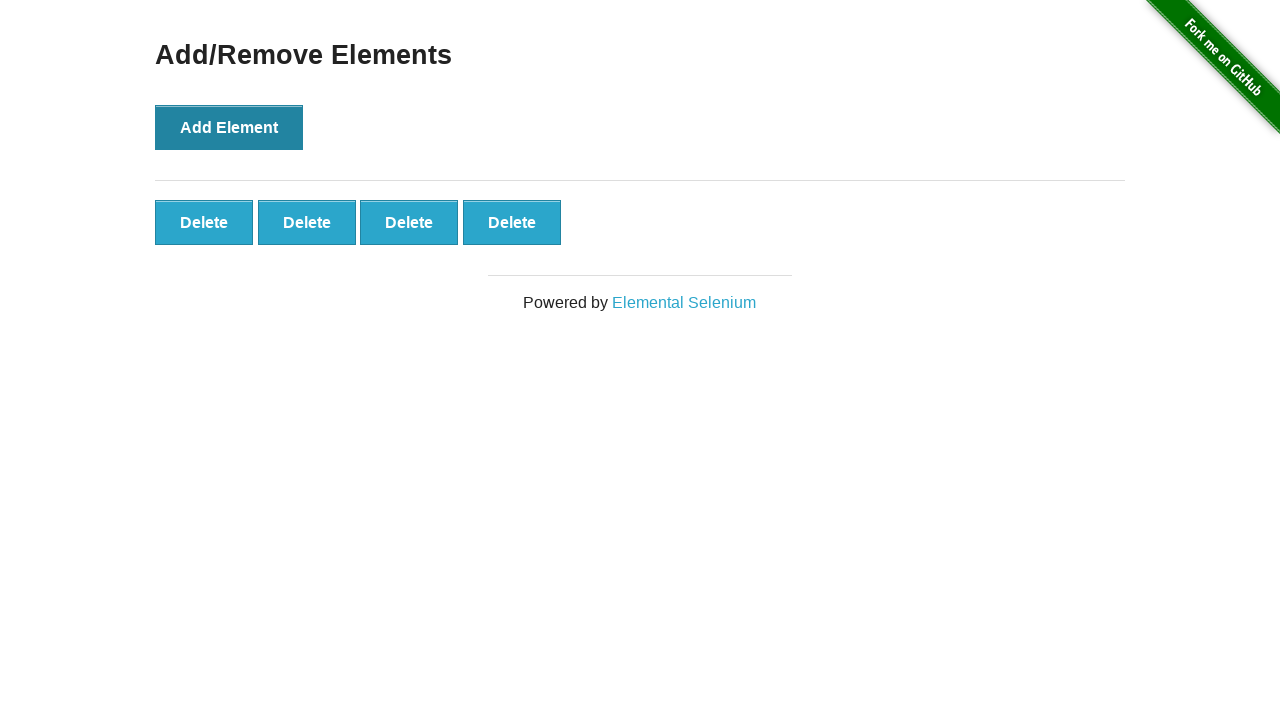

Clicked 'Add Element' button (iteration 5/5) at (229, 127) on button[onclick='addElement()']
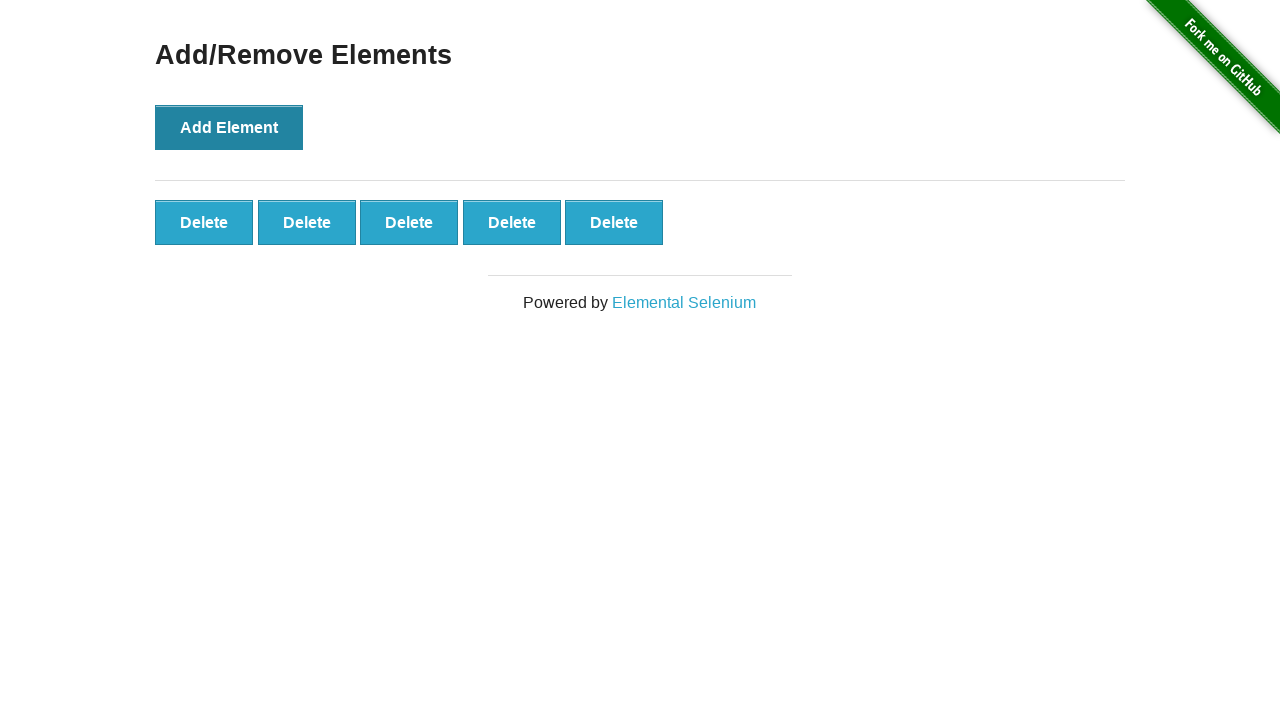

Retrieved all delete buttons - count: 5
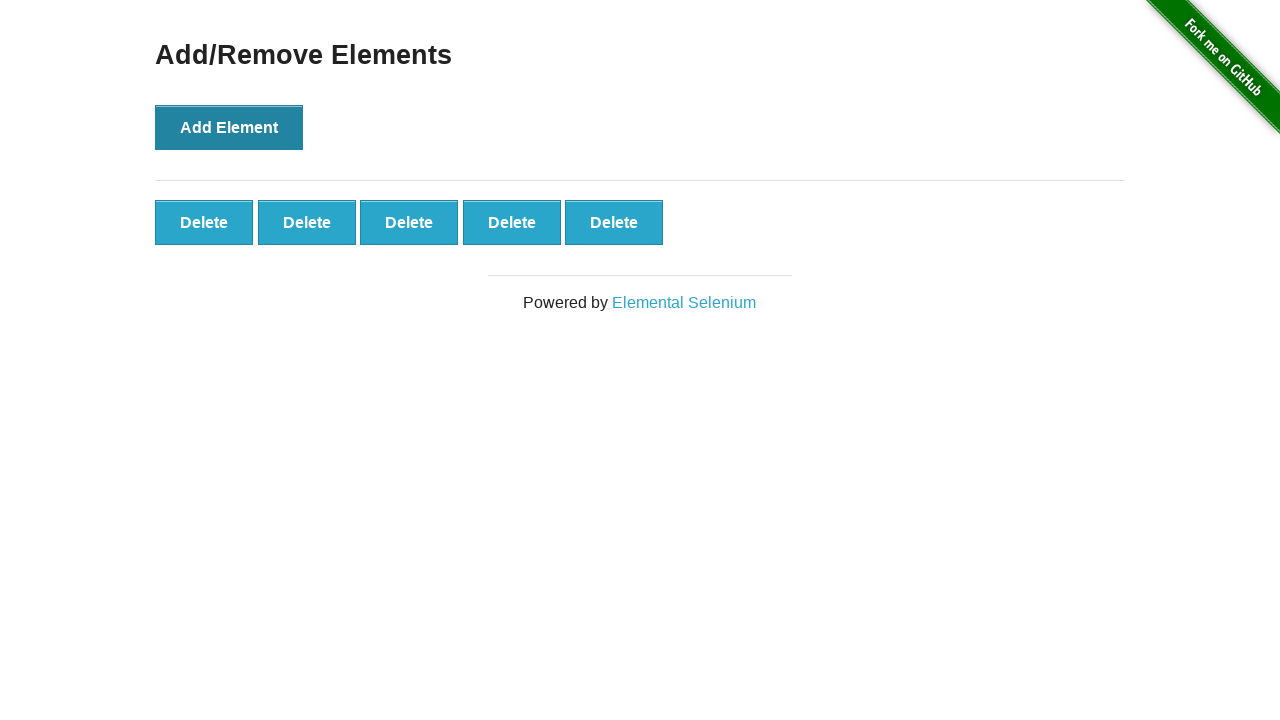

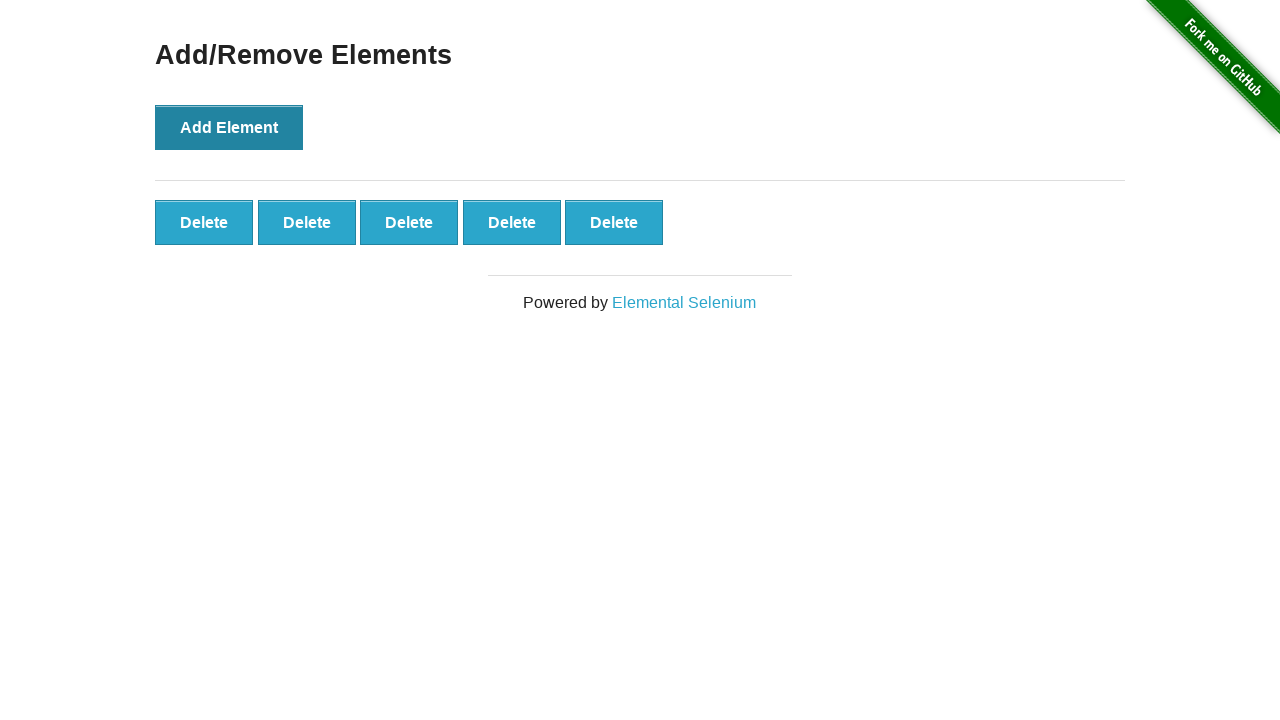